Tests a registration form by filling in required fields (first name, last name, email) and submitting, then verifies the success message is displayed.

Starting URL: http://suninjuly.github.io/registration1.html

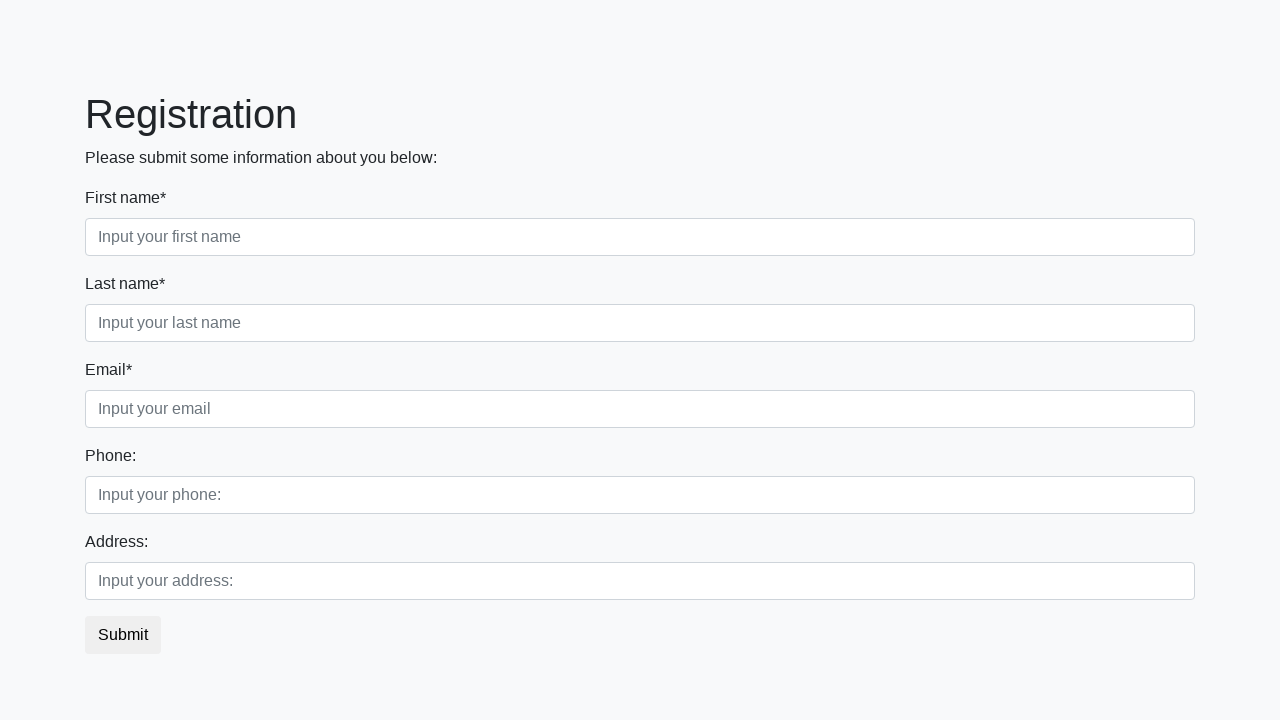

Filled first name field with 'Иван' on input[placeholder="Input your first name"][required]
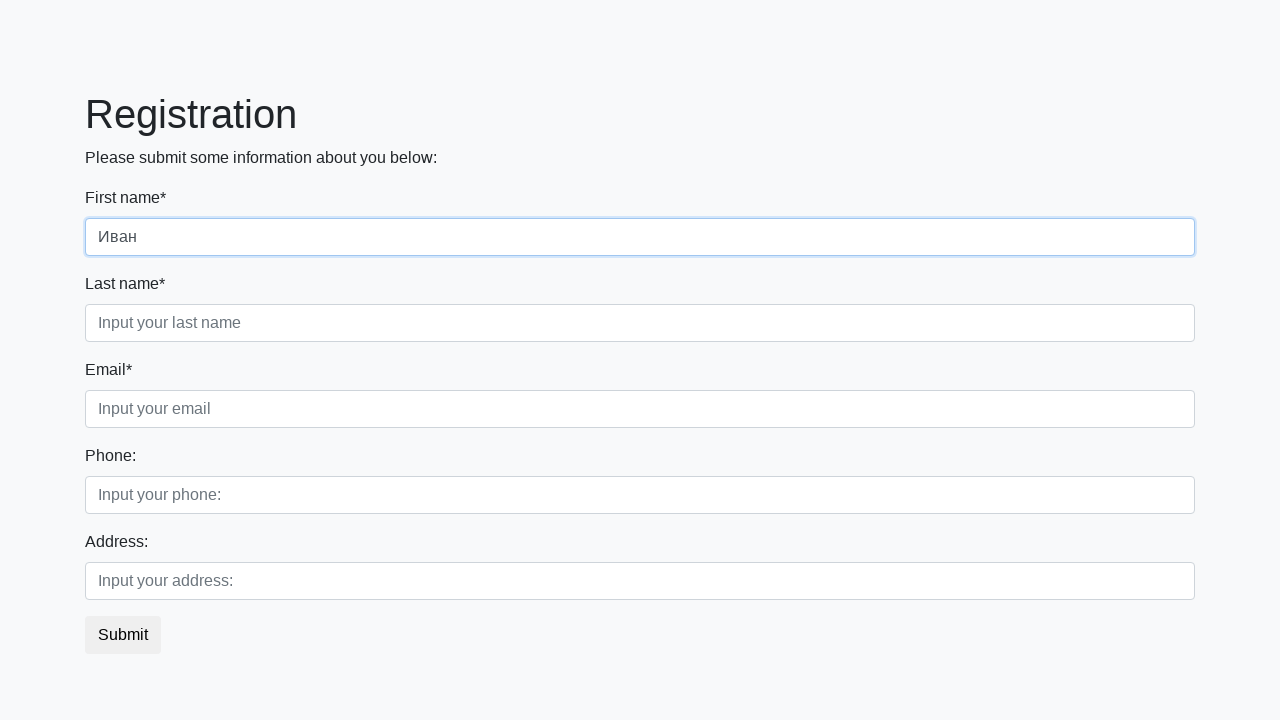

Filled last name field with 'Иванов' on input[placeholder="Input your last name"][required]
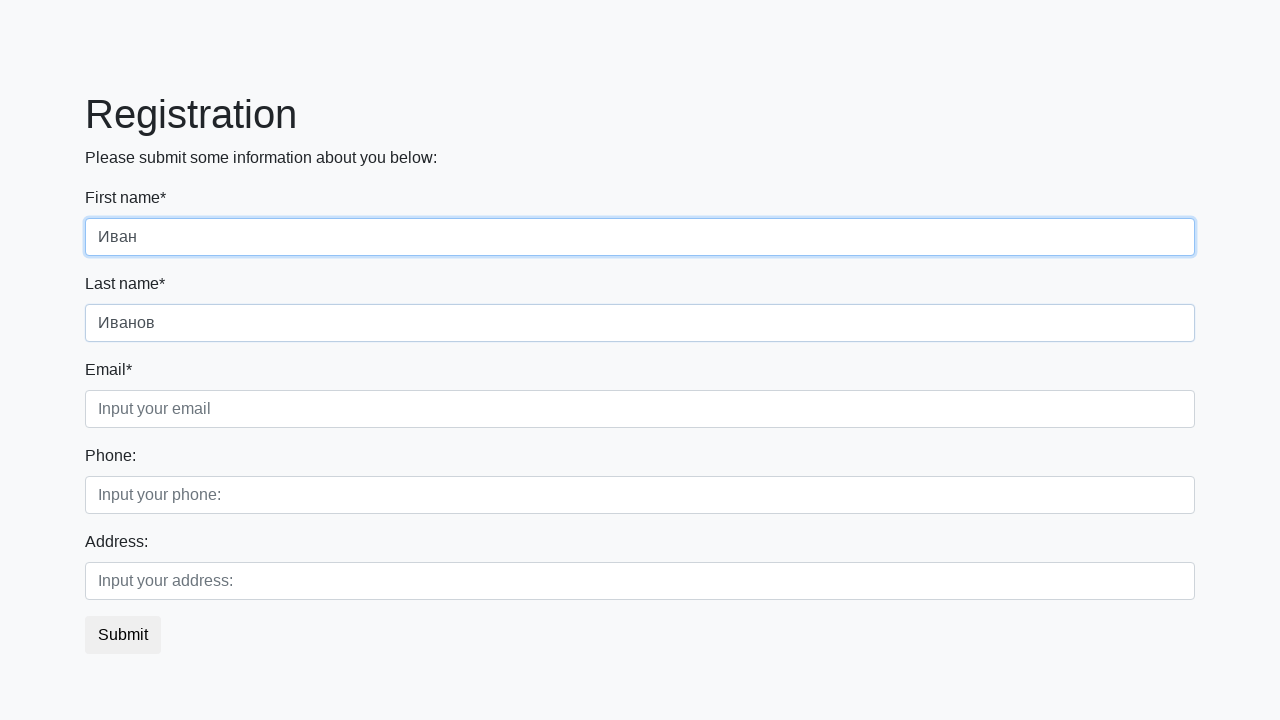

Filled email field with 'ivanivanov@gmail.ru' on input[placeholder="Input your email"][required]
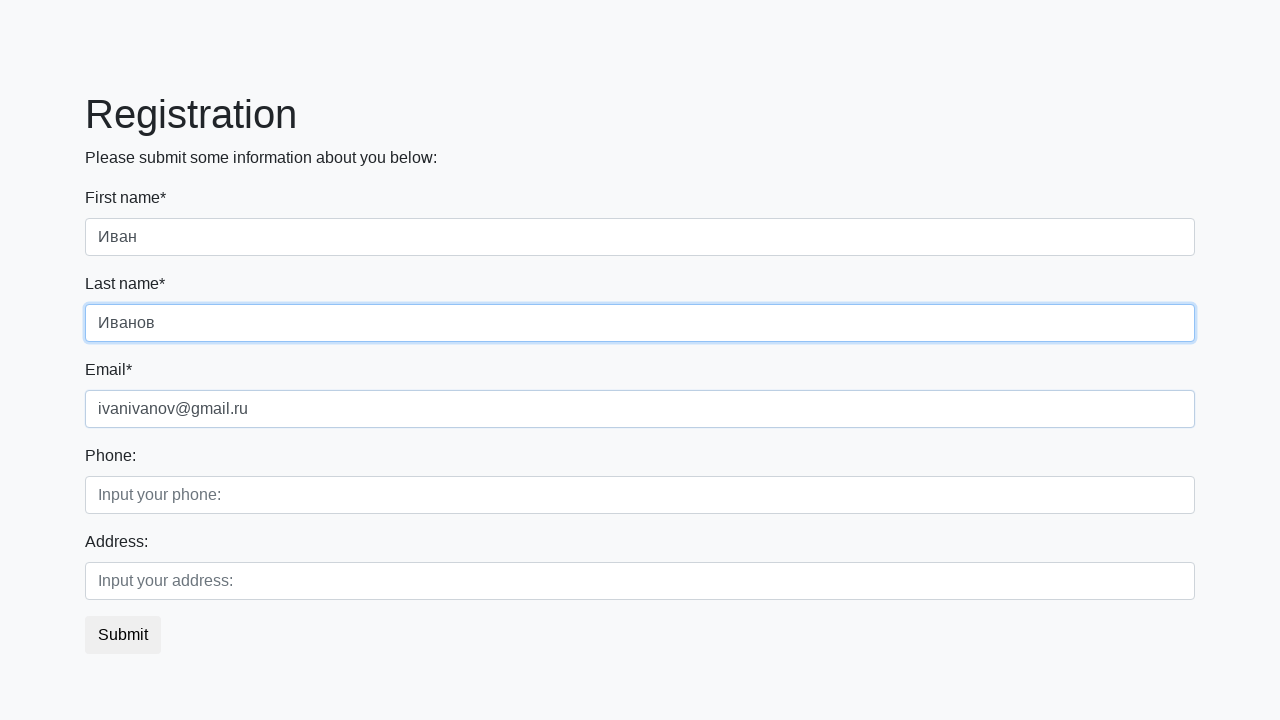

Clicked the submit button at (123, 635) on button.btn
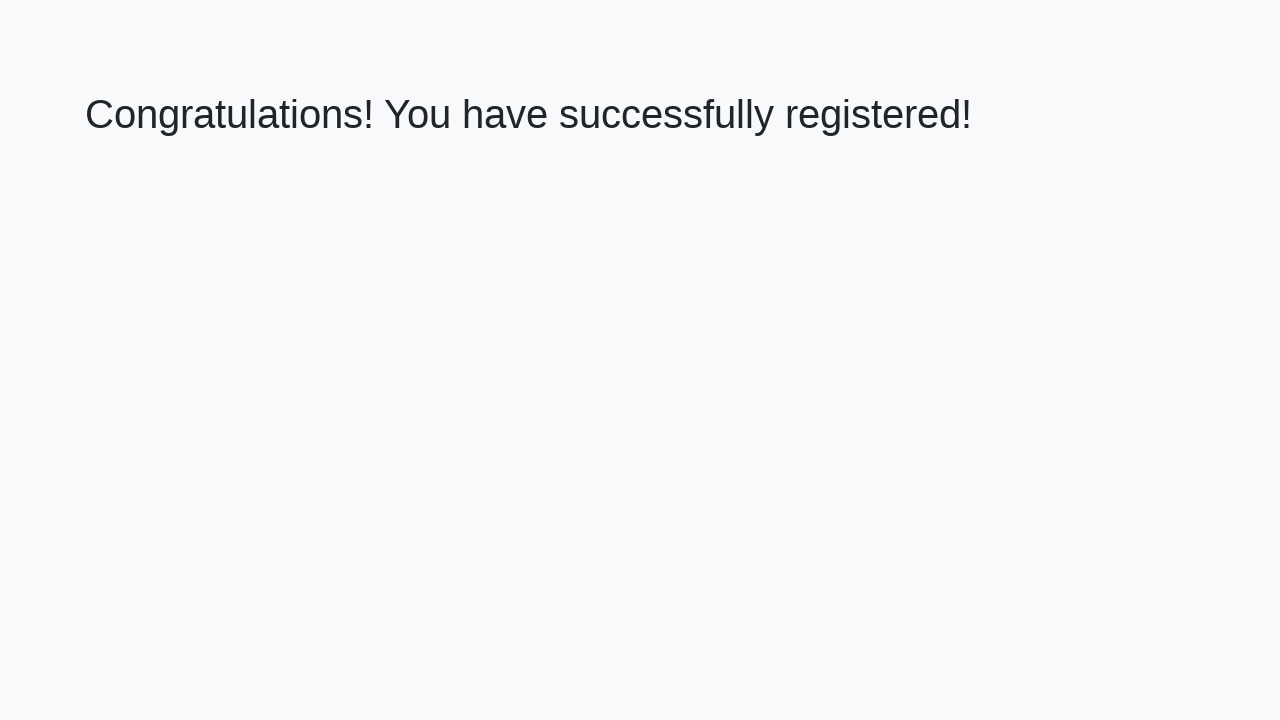

Success message heading loaded
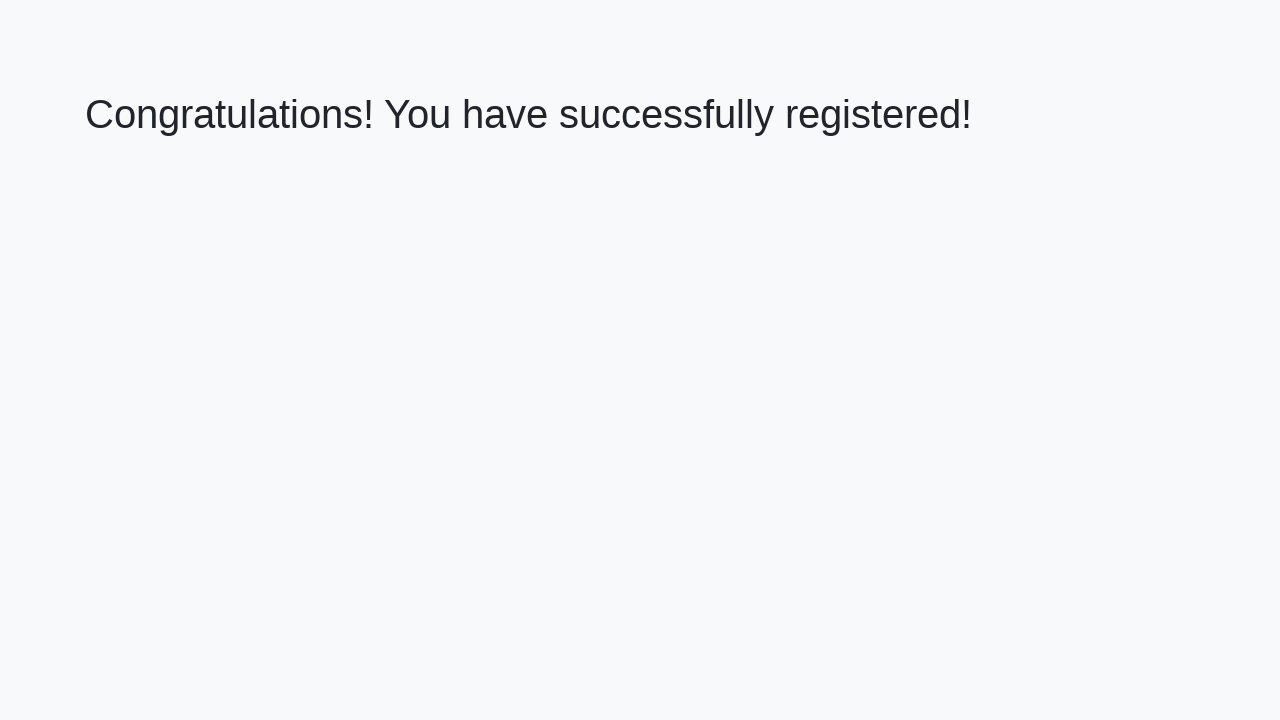

Retrieved success message text
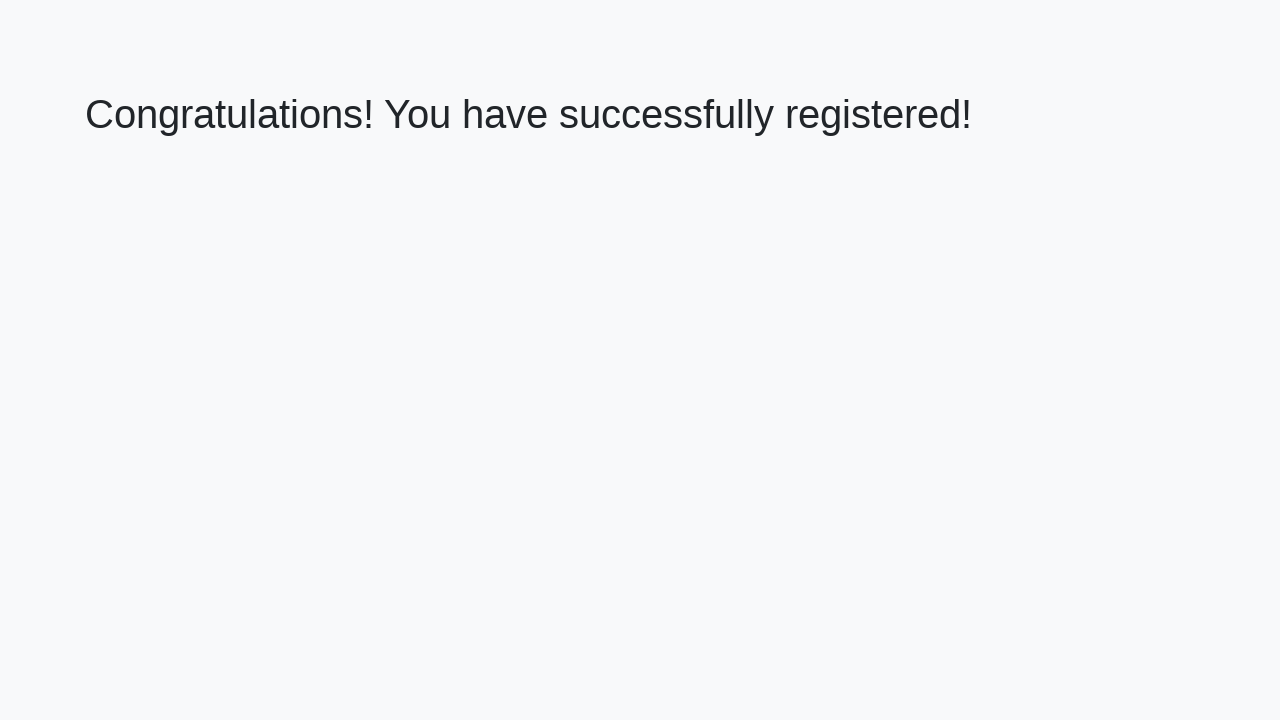

Verified success message: 'Congratulations! You have successfully registered!'
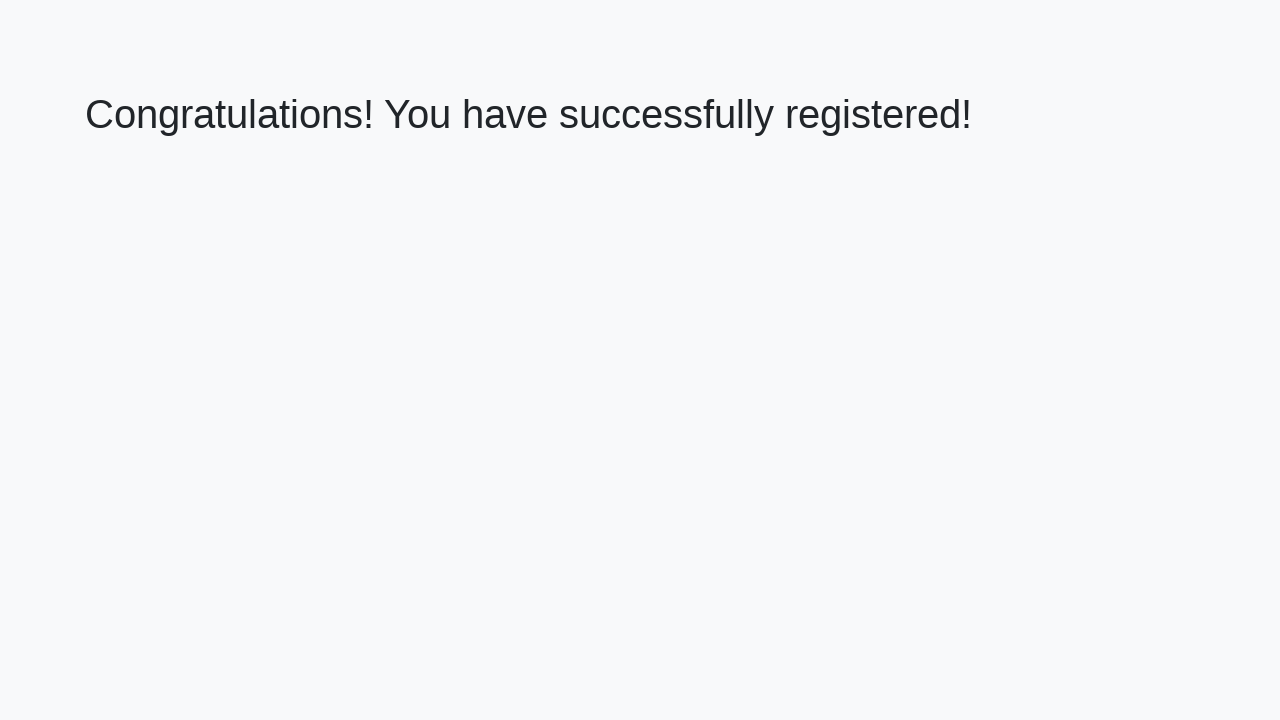

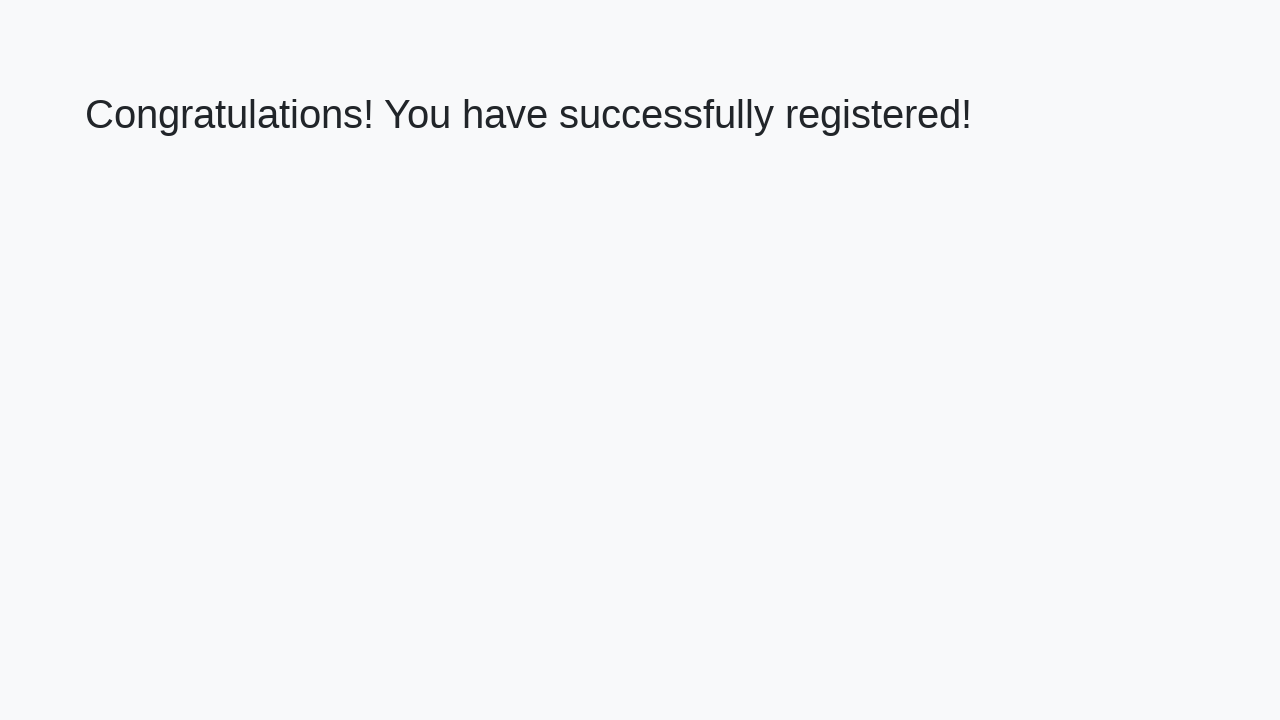